Tests locating multiple product elements on the Demoblaze e-commerce homepage by waiting for product listings to load and verifying they are present

Starting URL: https://demoblaze.com/index.html

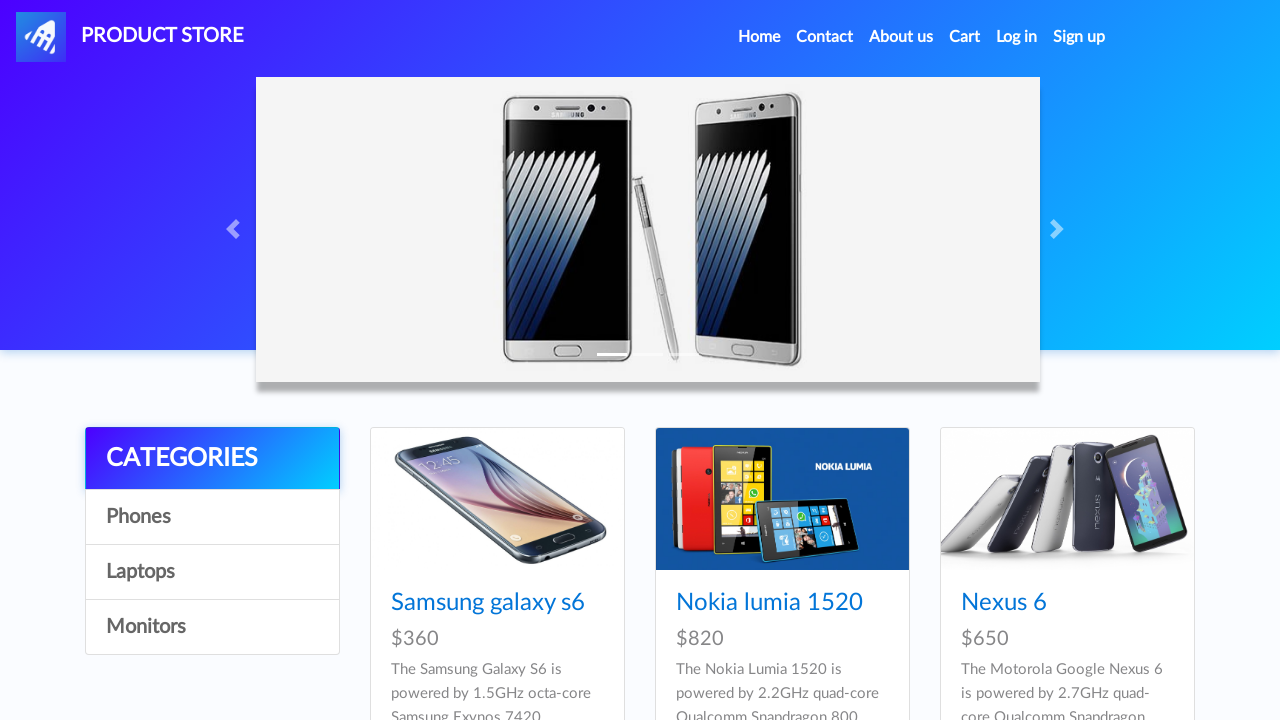

Waited for product listings to load on Demoblaze homepage
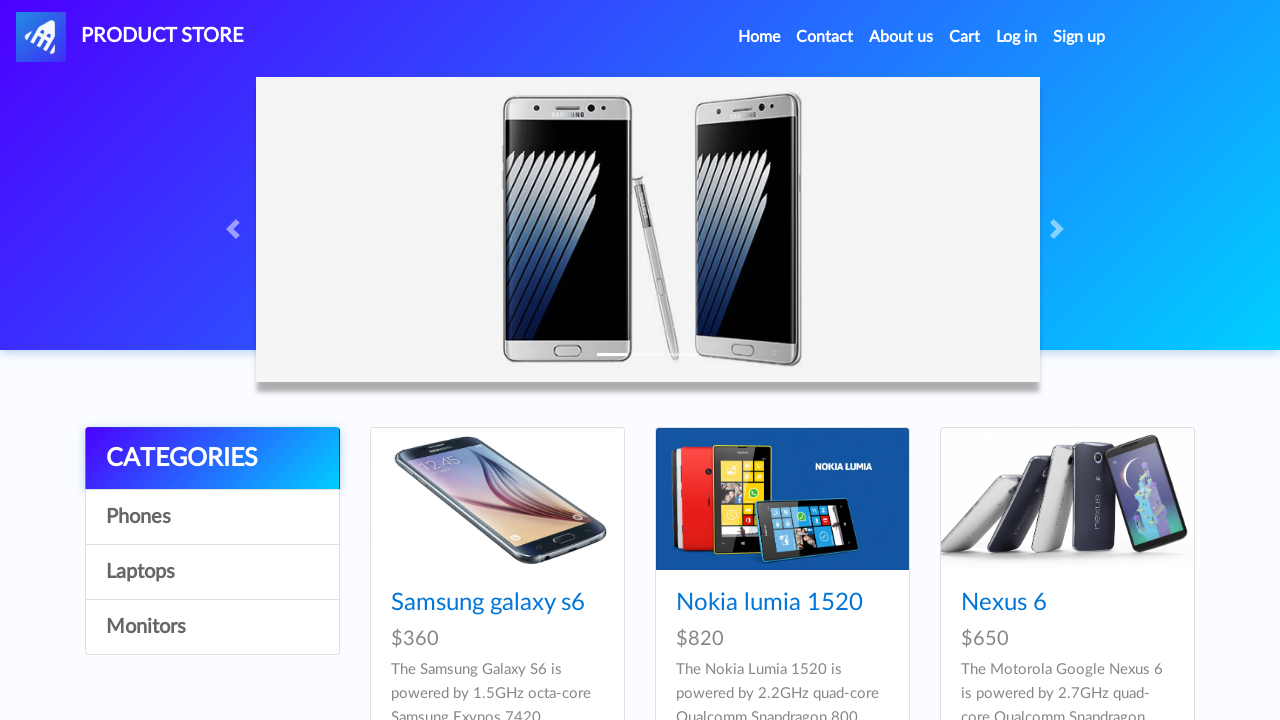

Located all product title elements using XPath selector
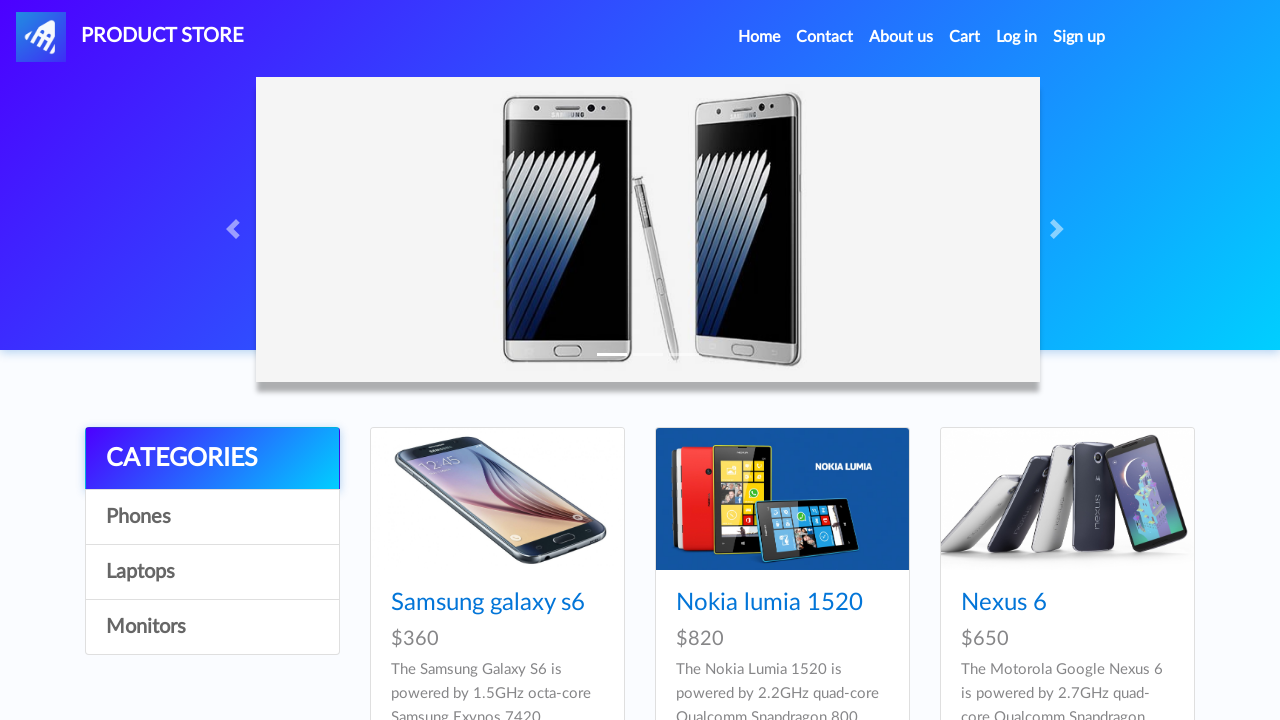

Waited for first product element to be visible
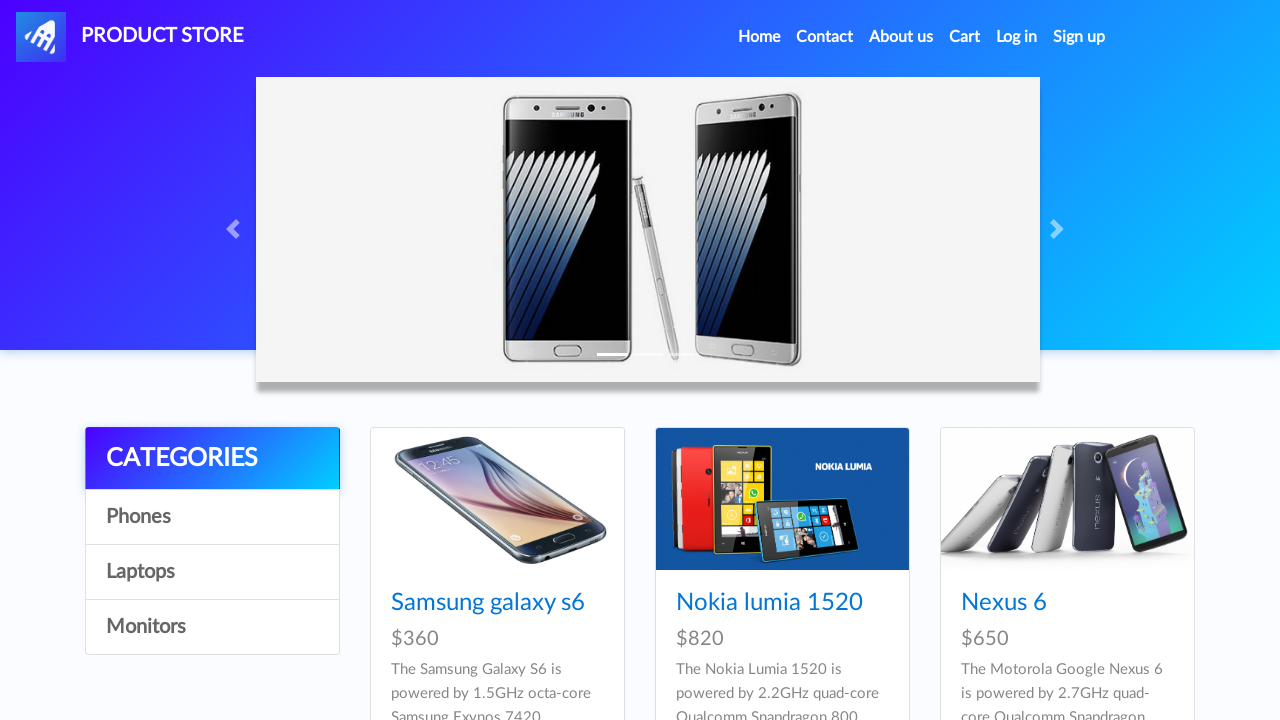

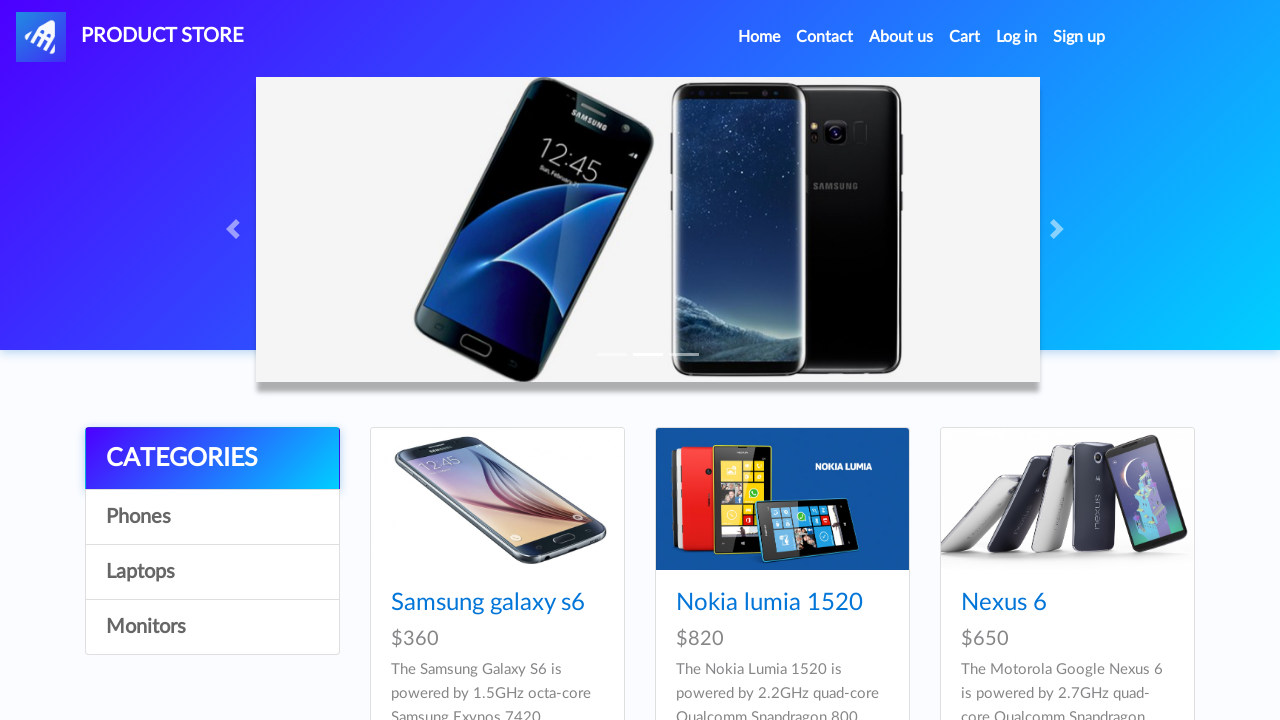